Tests interacting with a radio button inside an iframe by switching to the iframe and selecting the HTML option

Starting URL: https://www.w3schools.com/html/tryit.asp?filename=tryhtml_input_radio

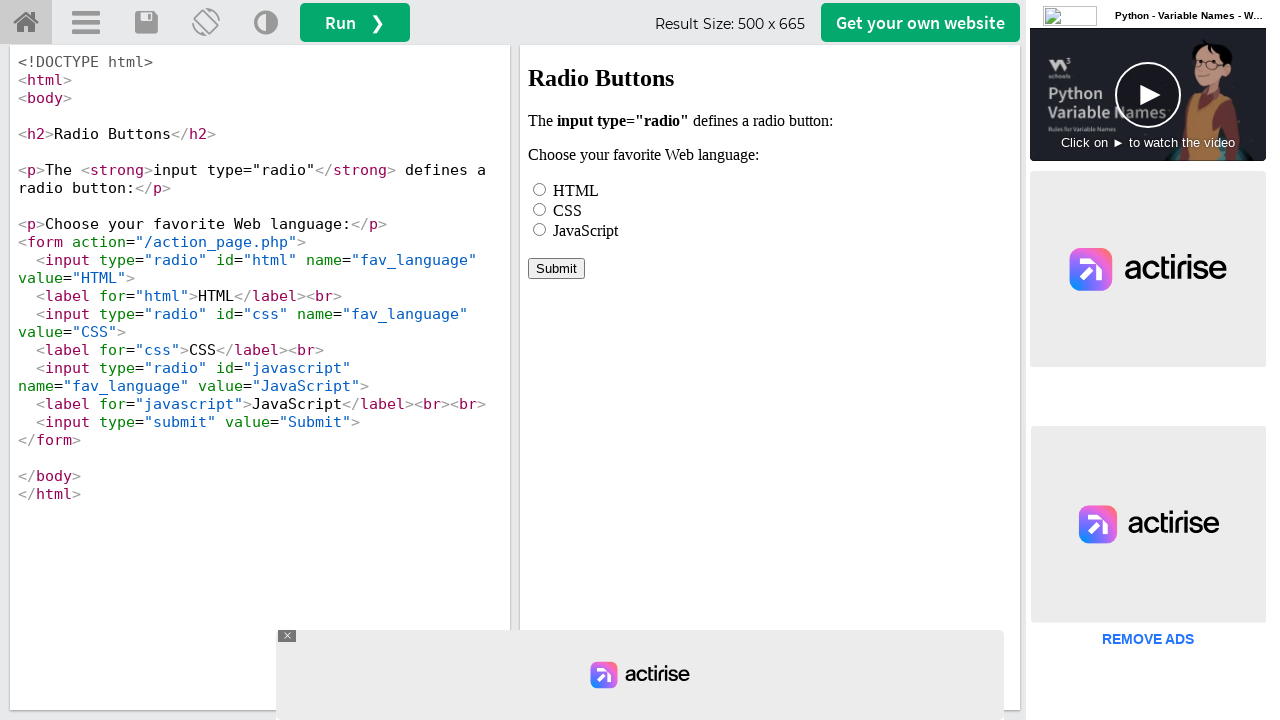

Waited for iframe with ID 'iframeResult' to load
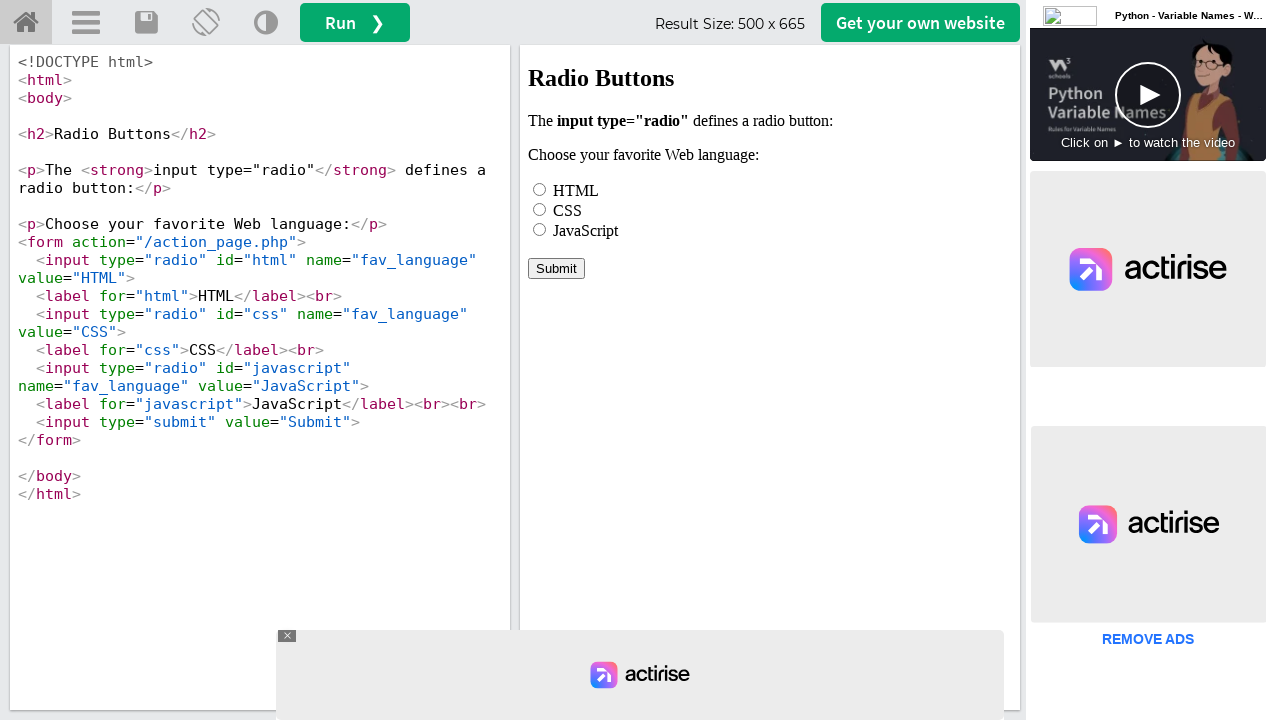

Located the iframe element for interaction
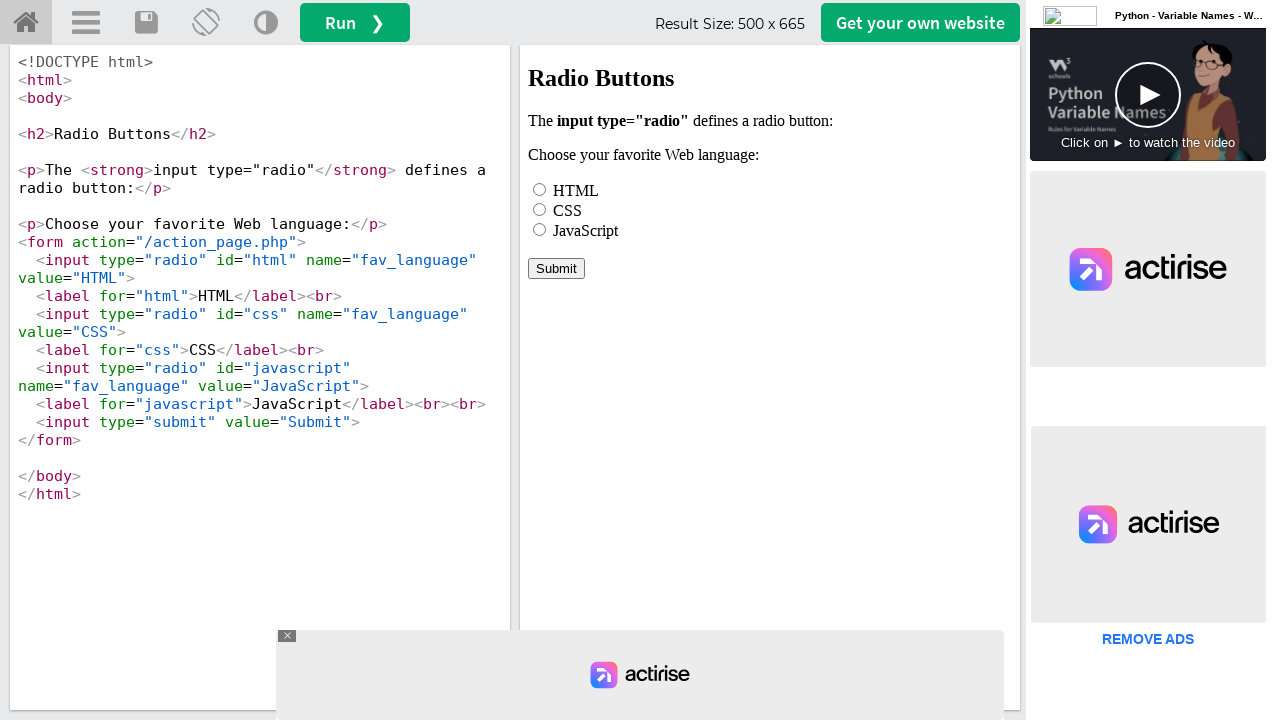

Selected the HTML radio button inside the iframe at (540, 189) on iframe#iframeResult >> internal:control=enter-frame >> input[name='fav_language'
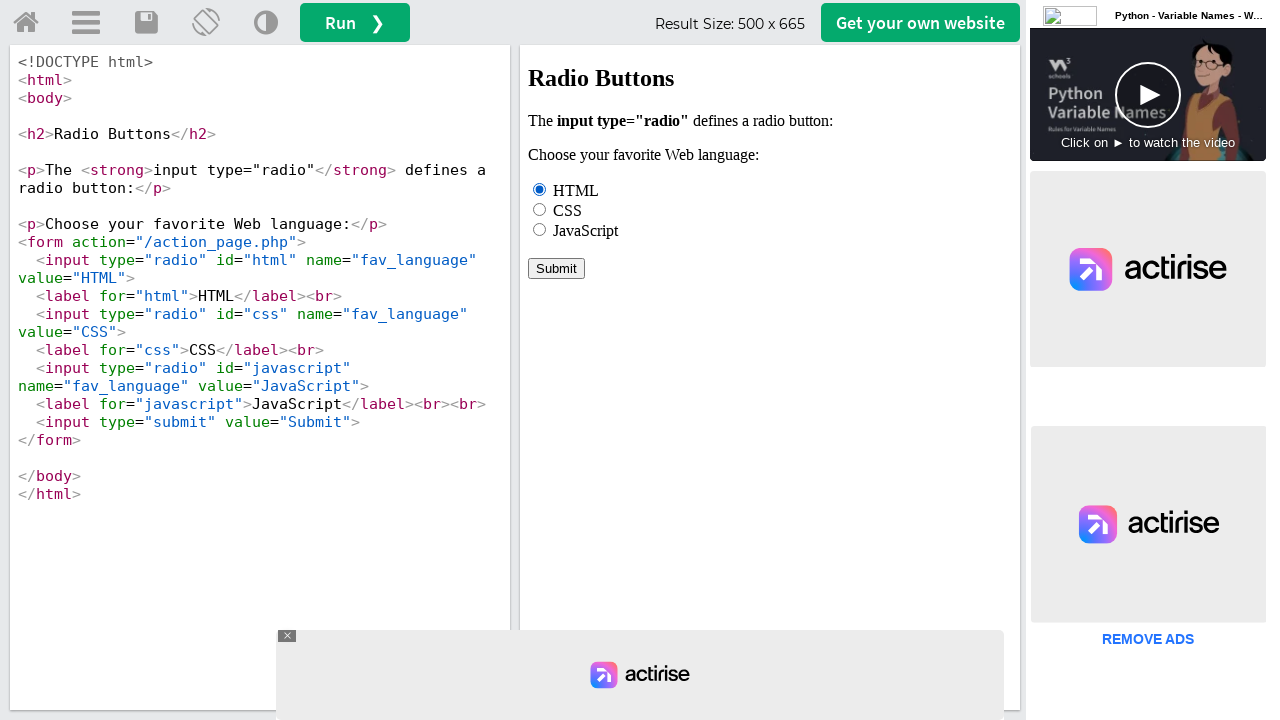

Verified that the HTML radio button is checked
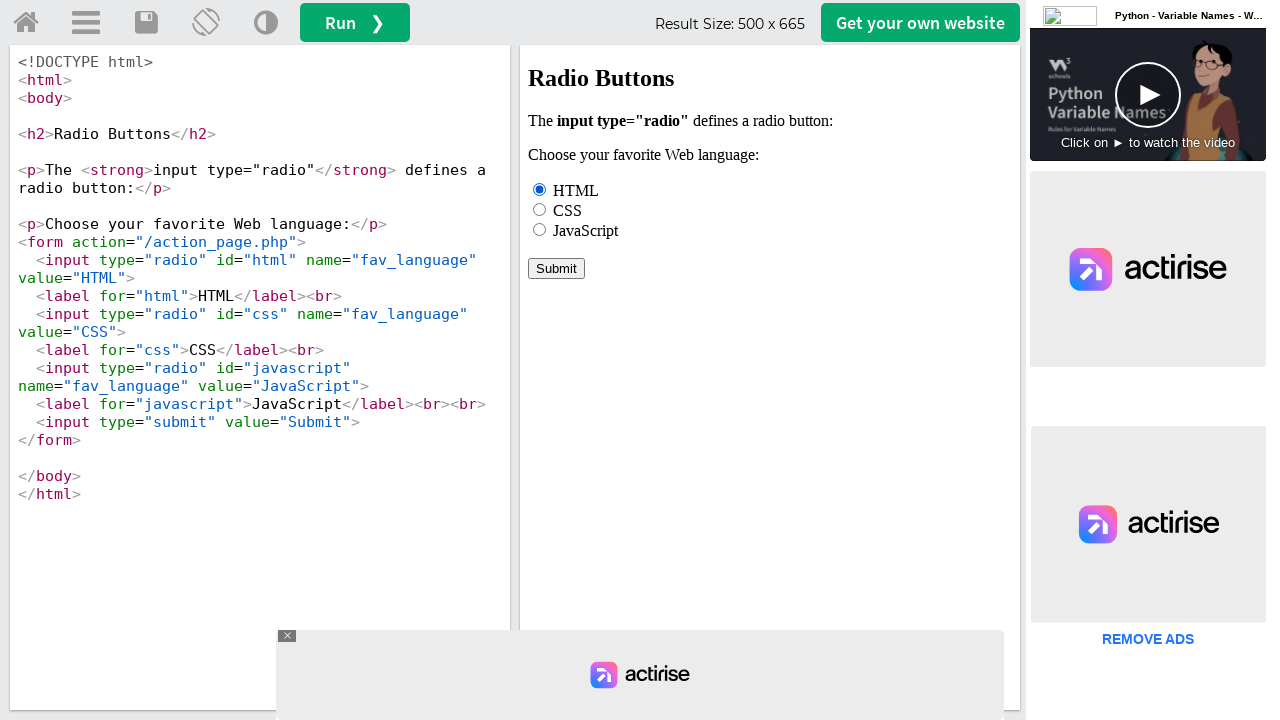

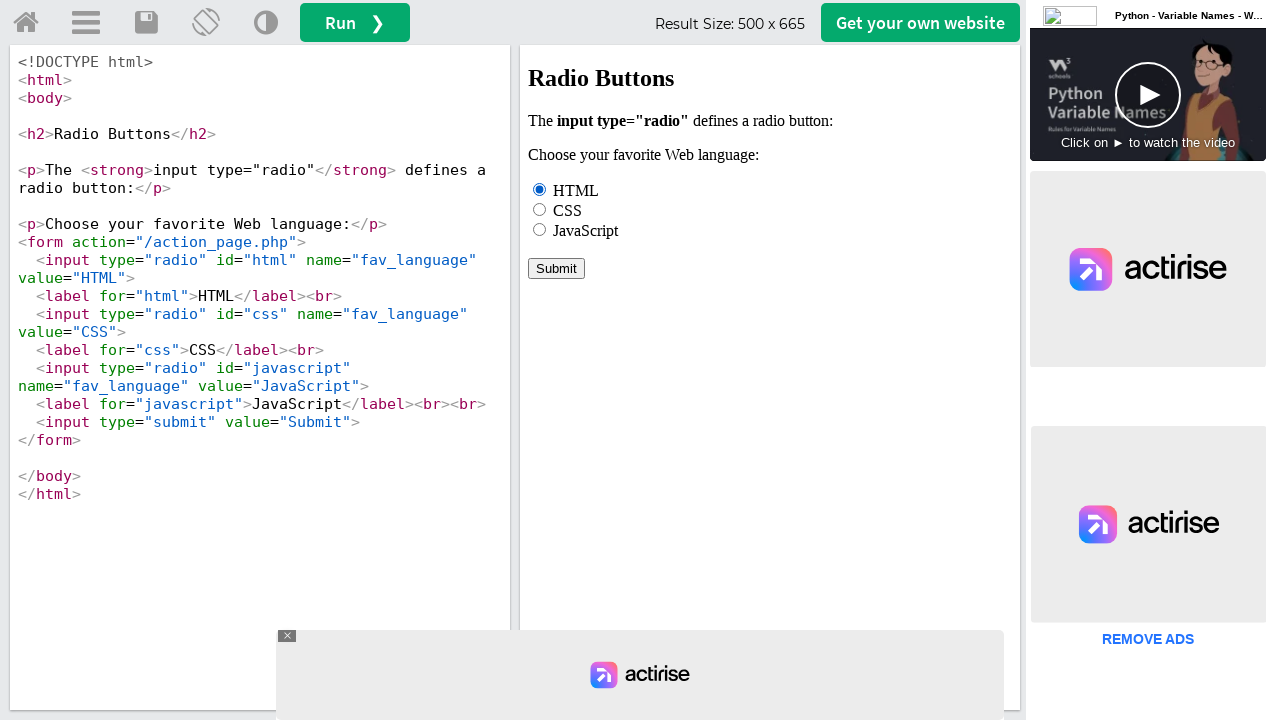